Tests password generator by entering a master password and site, then verifying the generated password matches expected output

Starting URL: http://angel.net/~nic/passwd.current.html

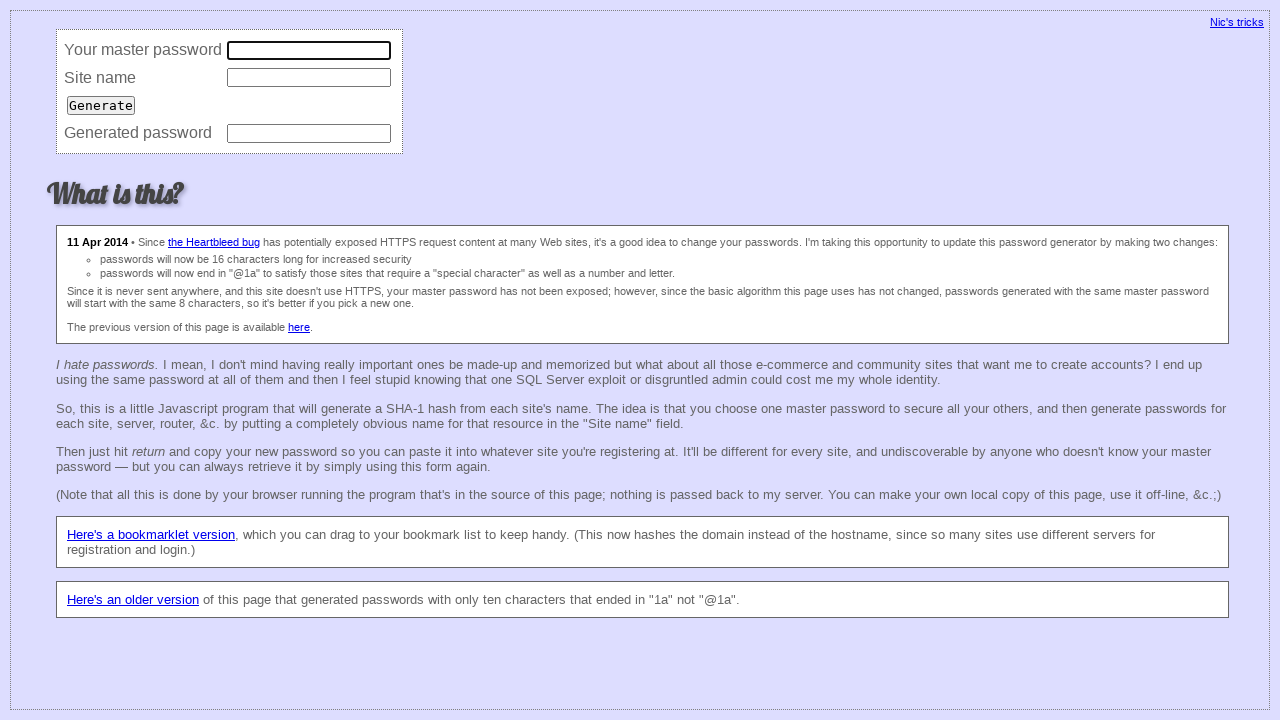

Entered master password '753753' in master password field on input[name='master']
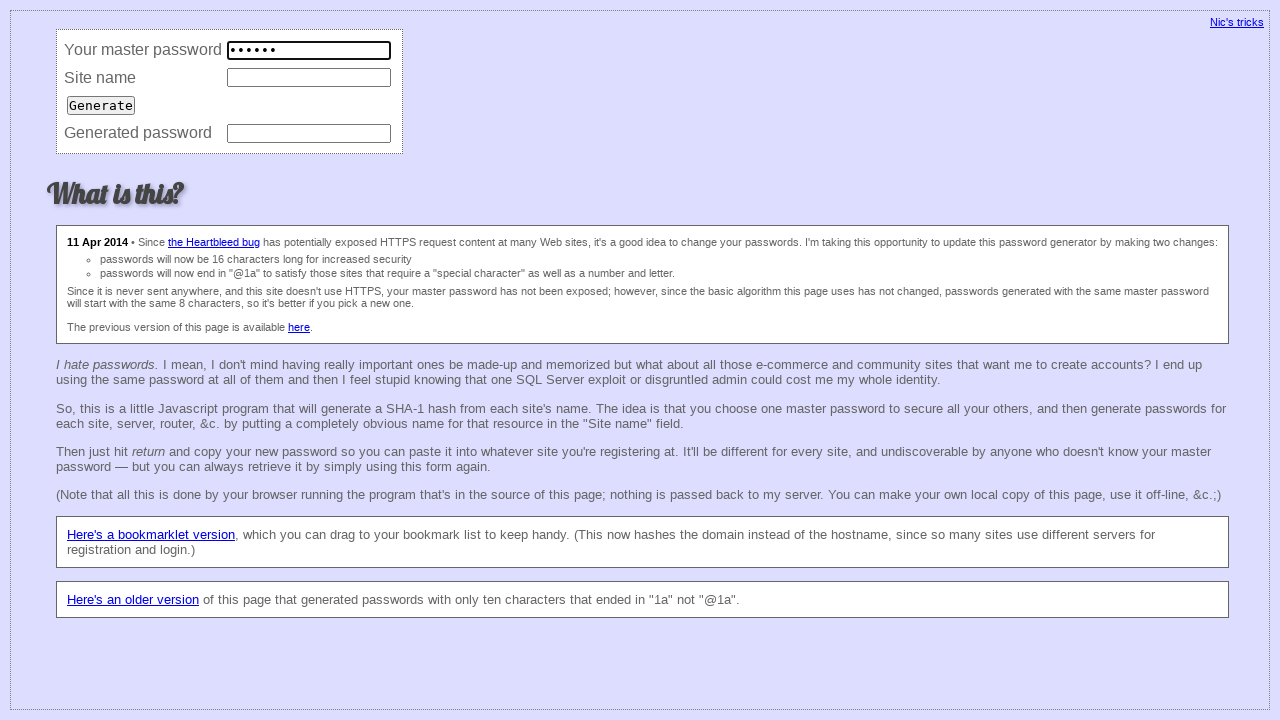

Entered site '753@mail.ru' in site field on input[name='site']
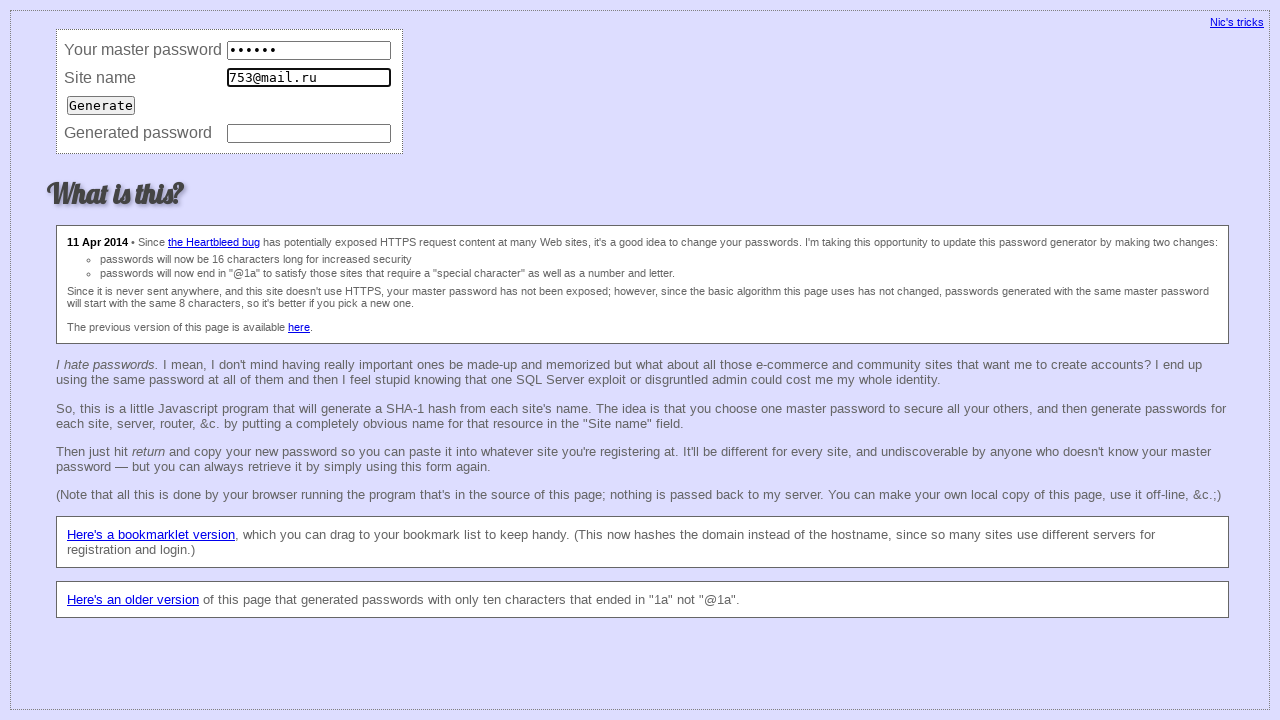

Pressed Enter to trigger password generation on input[name='site']
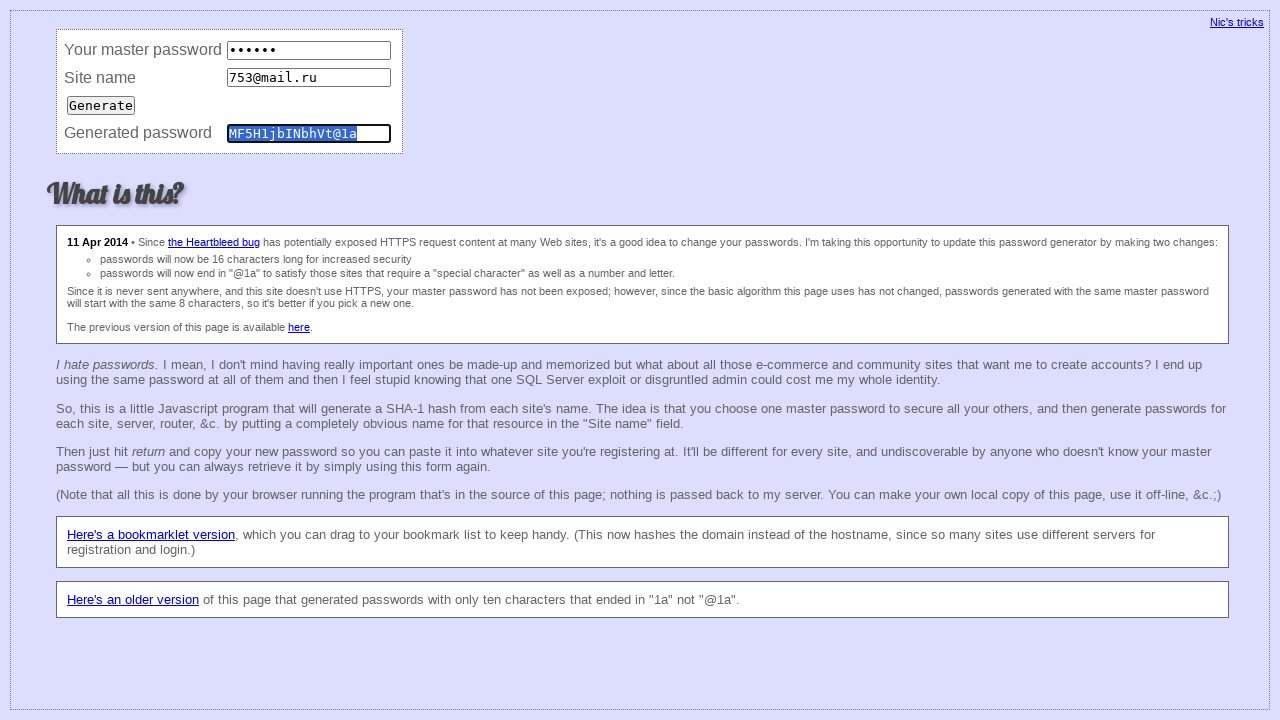

Password was generated and populated in password field
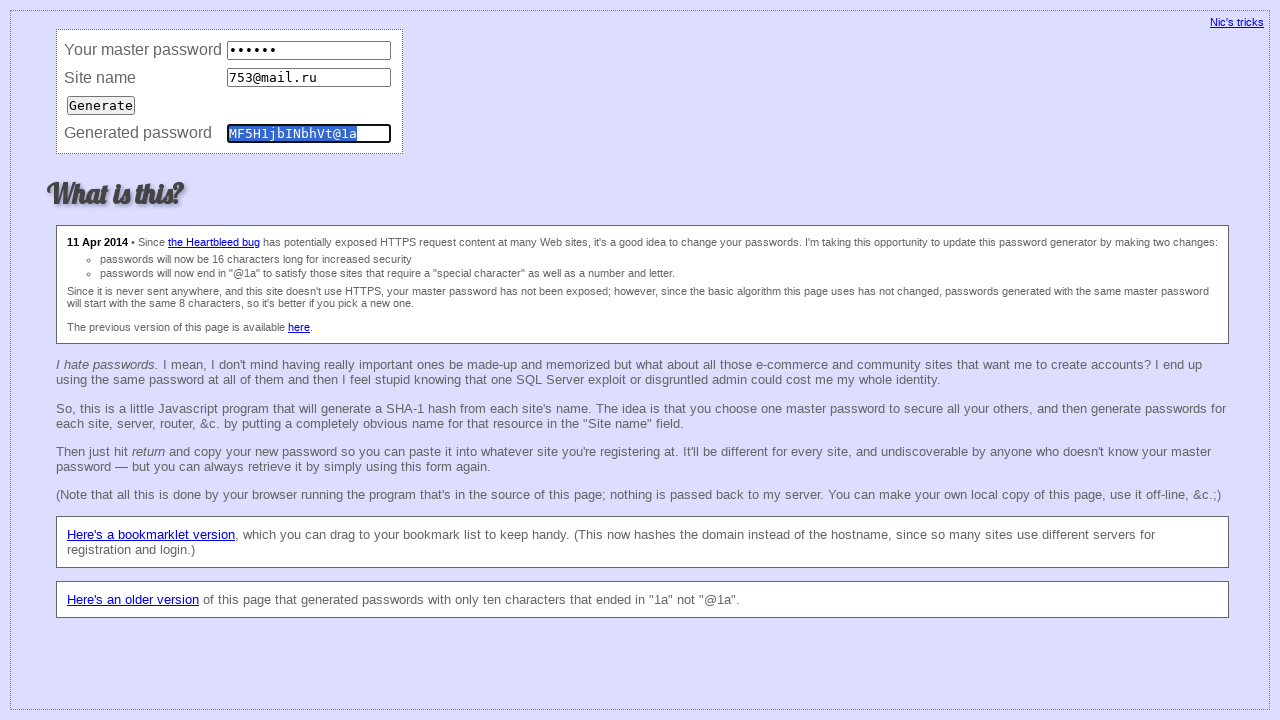

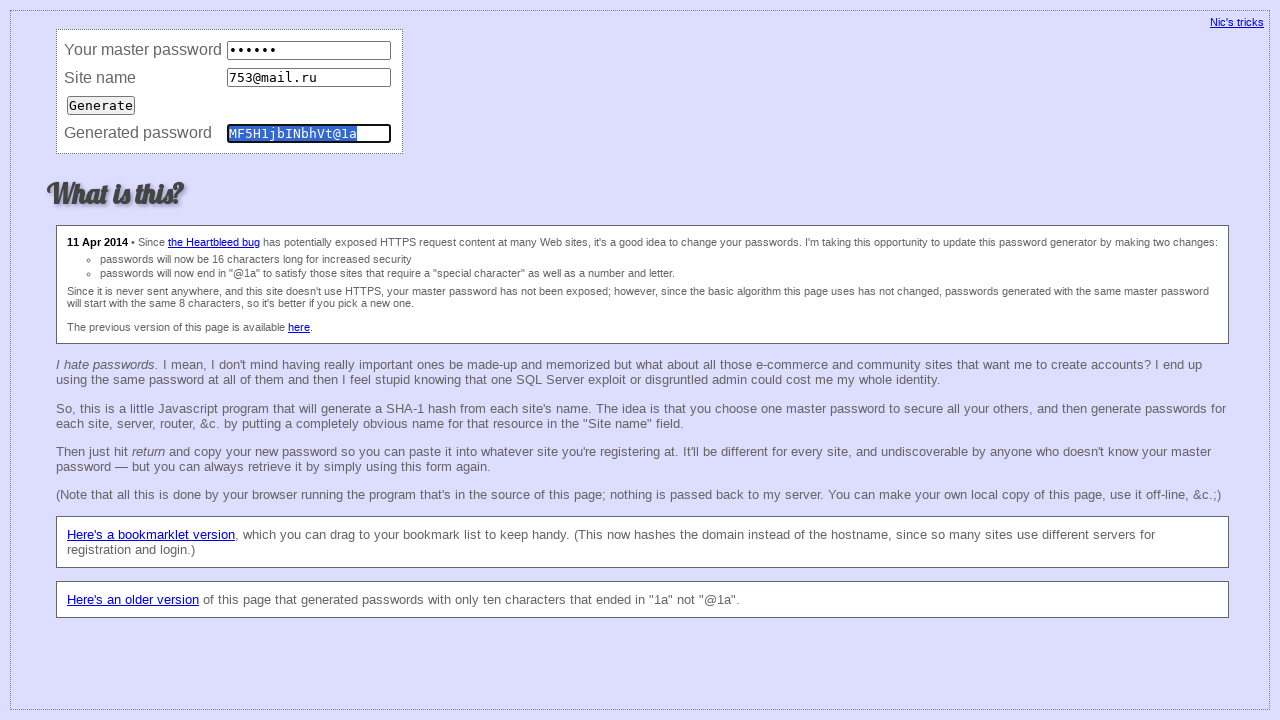